Tests injecting jQuery and jQuery Growl library into a page and displaying notification messages using JavaScript execution

Starting URL: http://the-internet.herokuapp.com

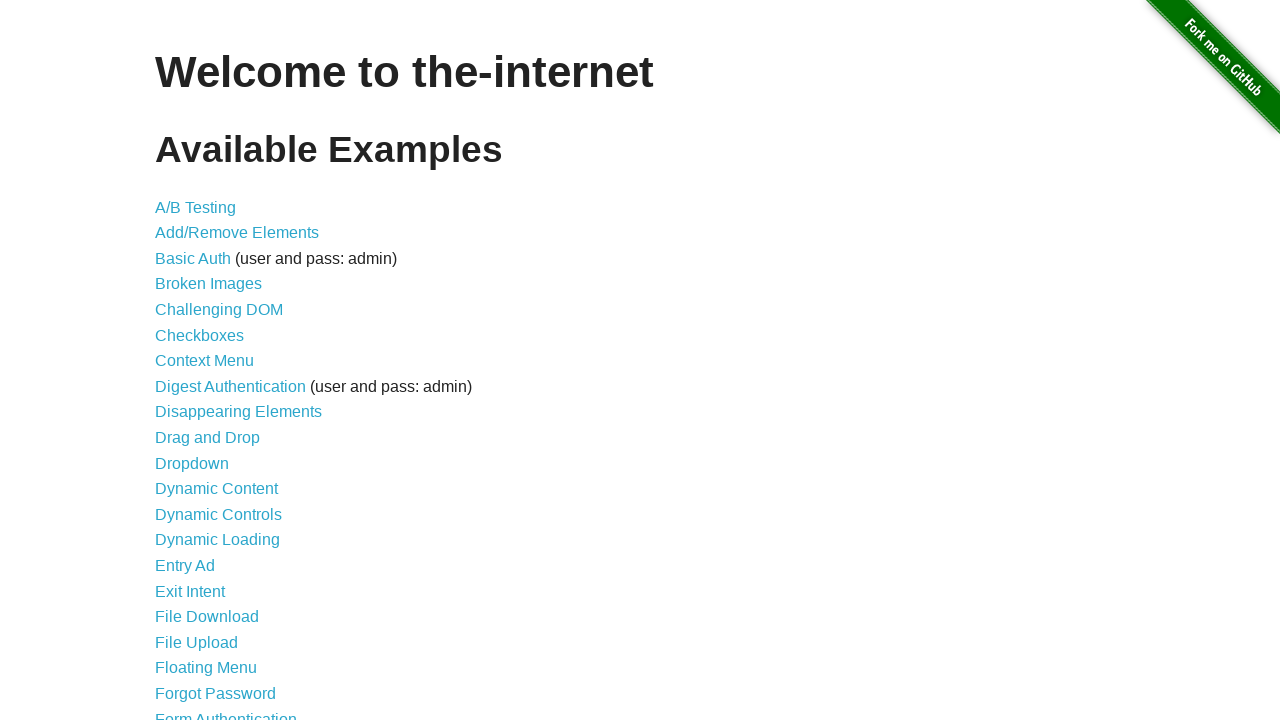

Injected jQuery library into page if not already present
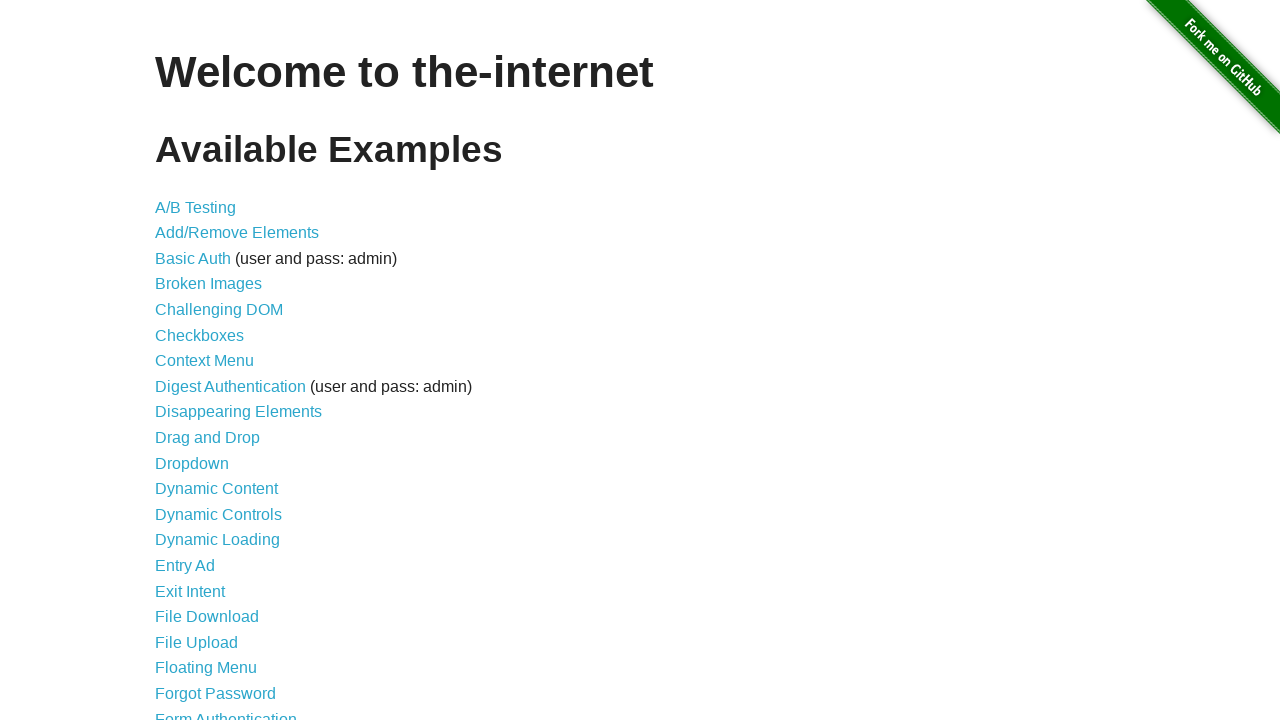

Waited for jQuery to load and become available
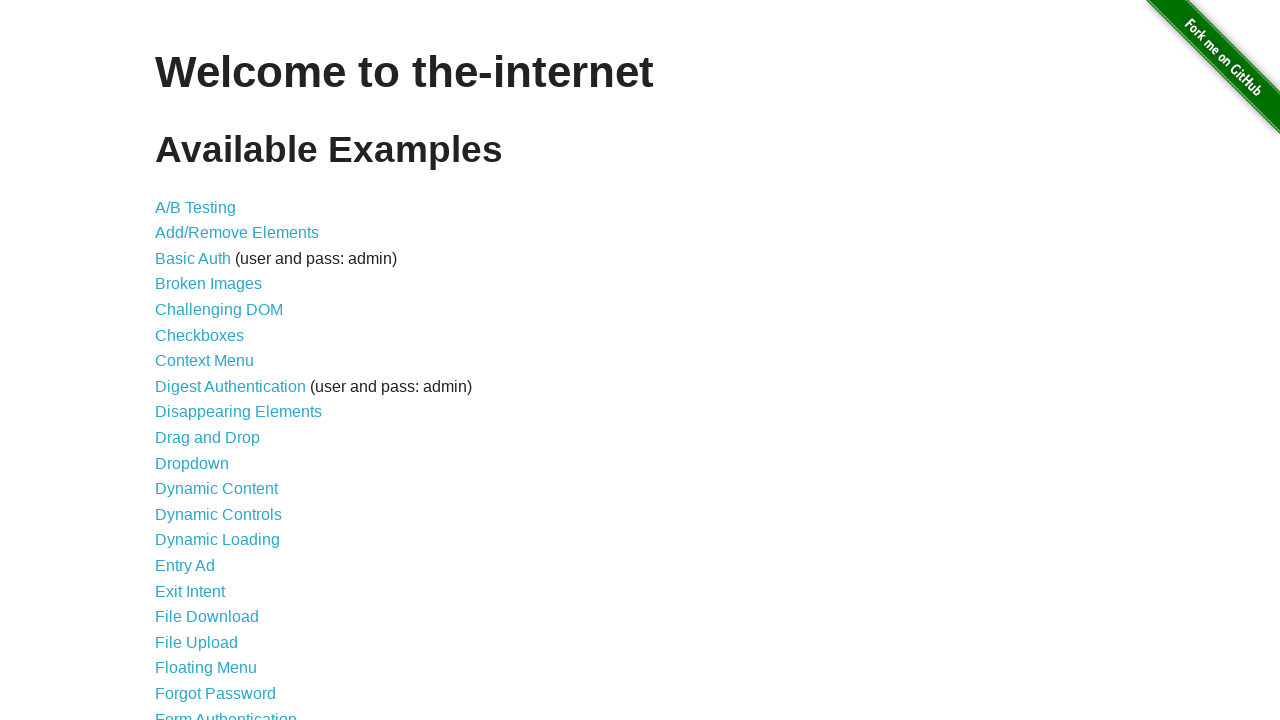

Injected jQuery Growl library script into page
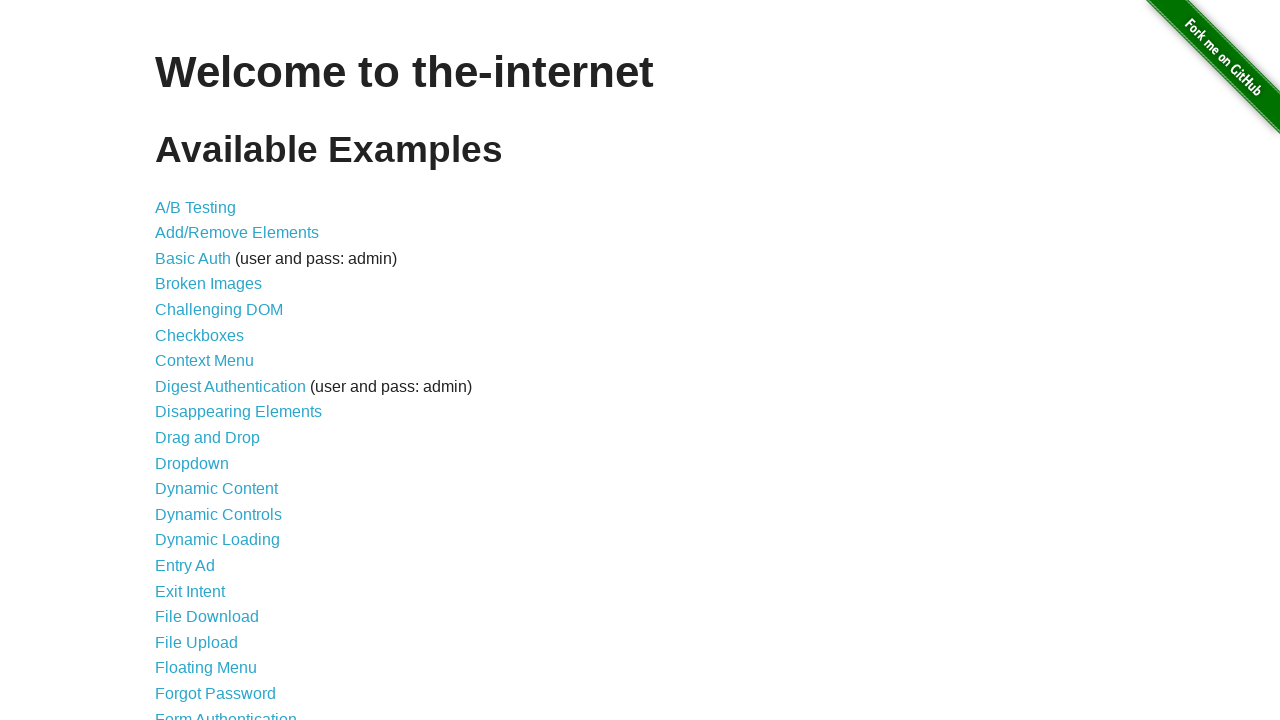

Injected jQuery Growl CSS styles into page
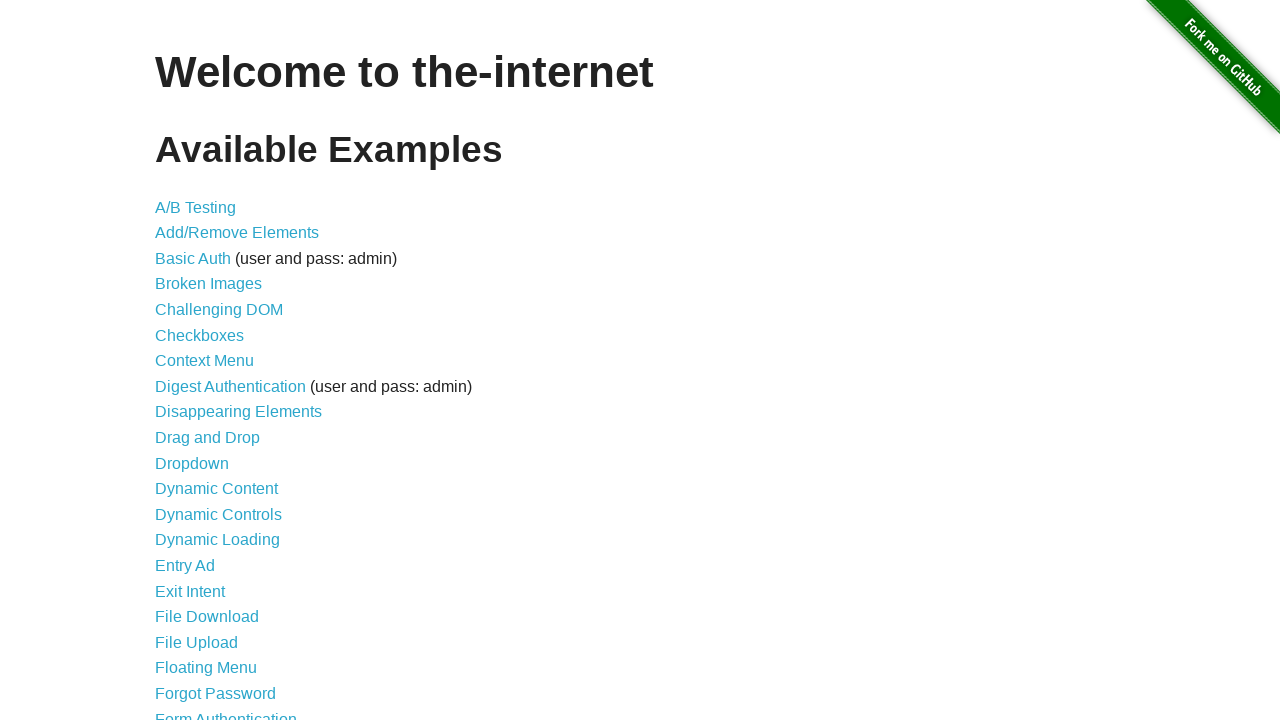

Waited for jQuery Growl library to fully load
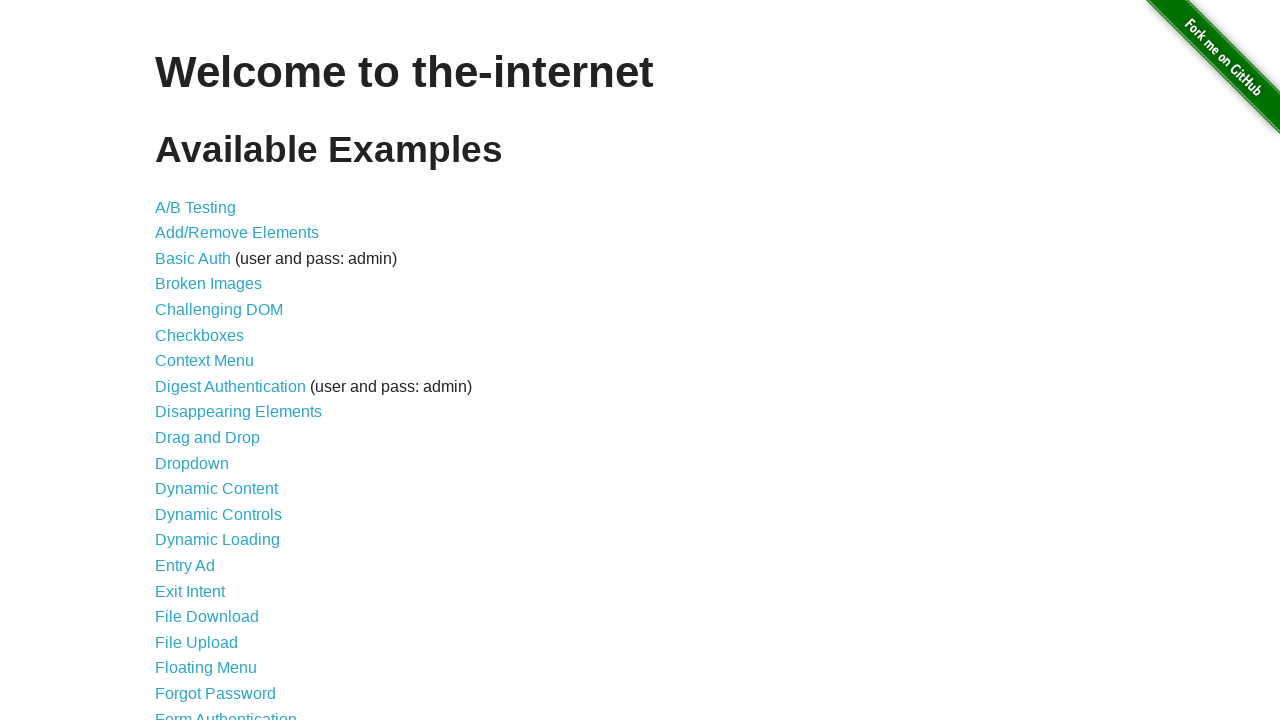

Displayed default growl notification with title 'GET' and message '/'
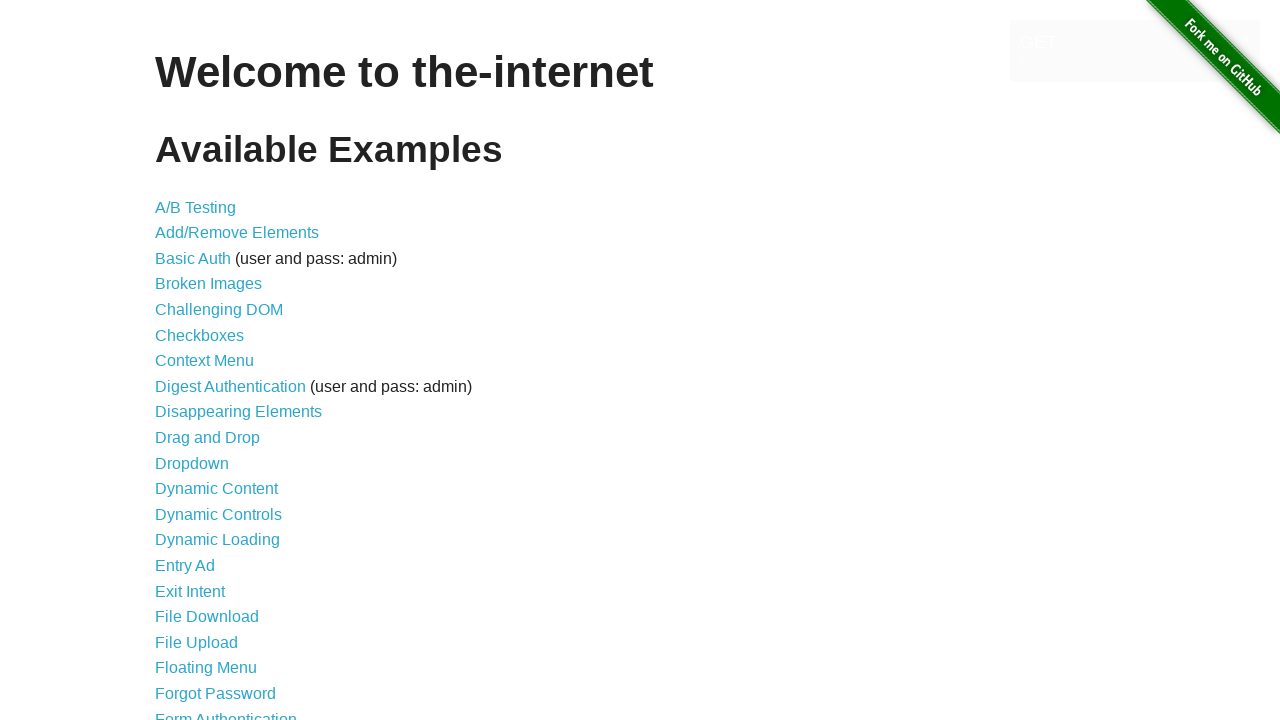

Displayed error growl notification
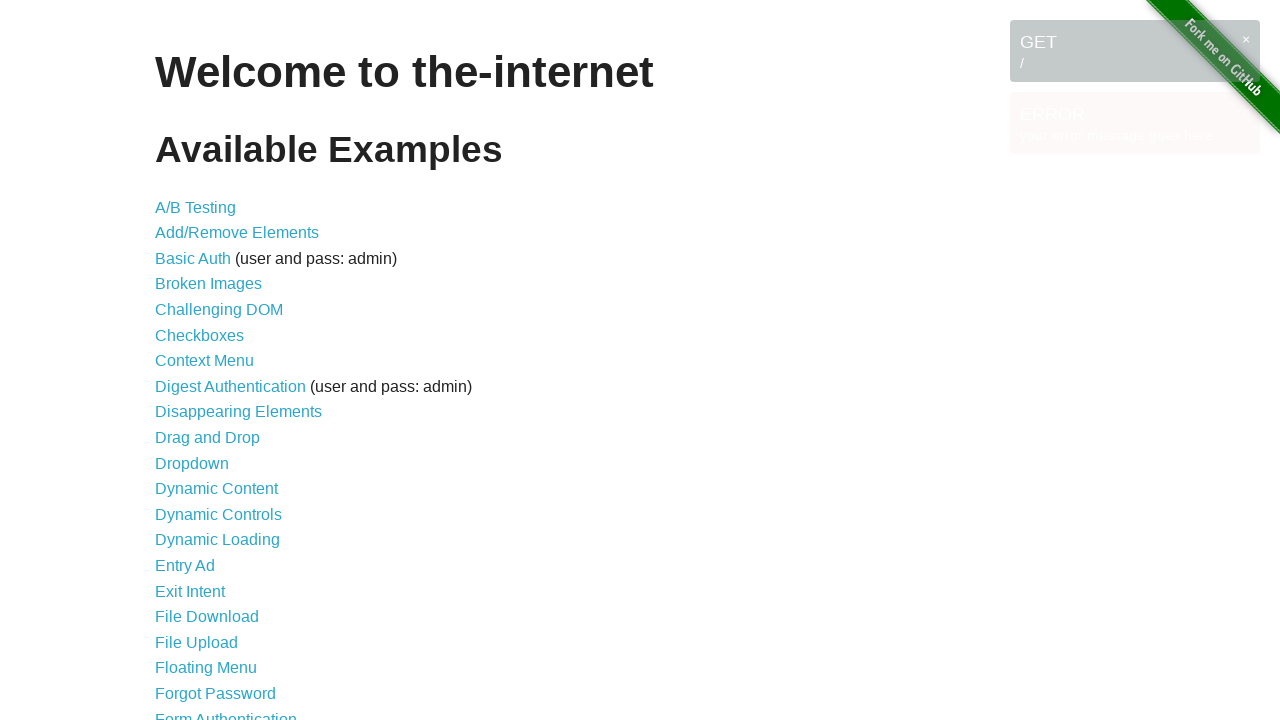

Displayed notice growl notification
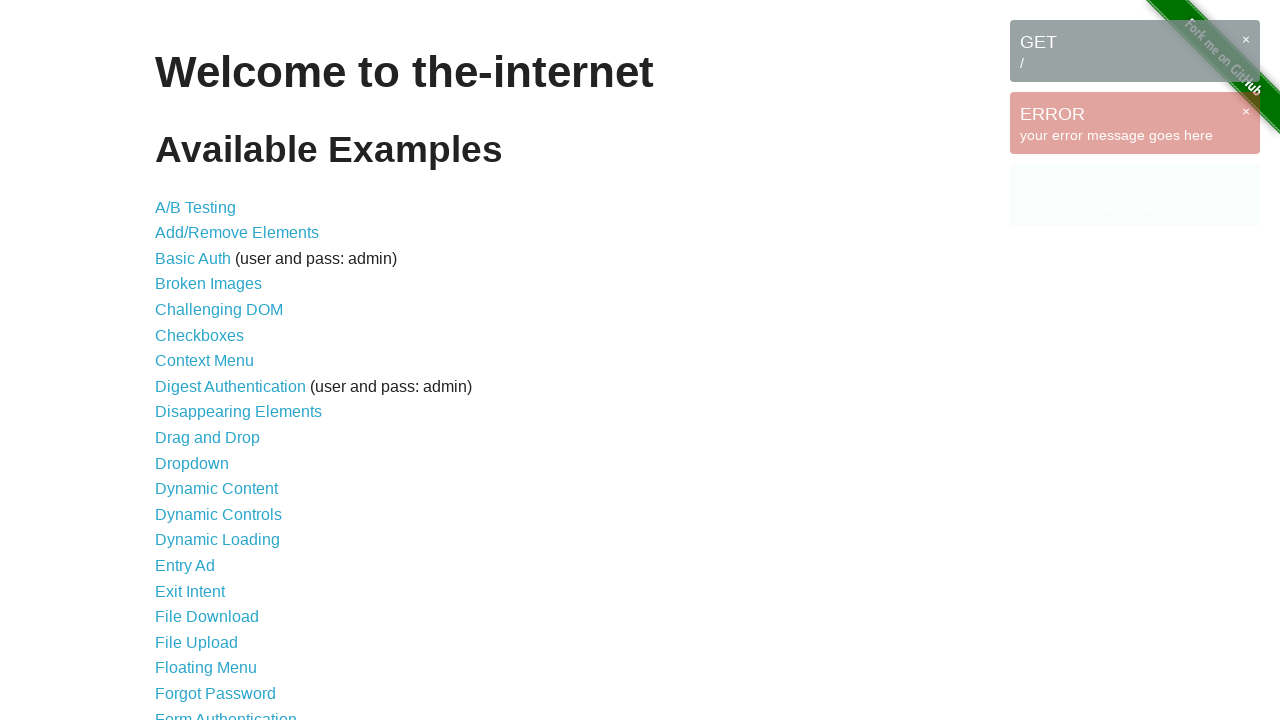

Displayed warning growl notification
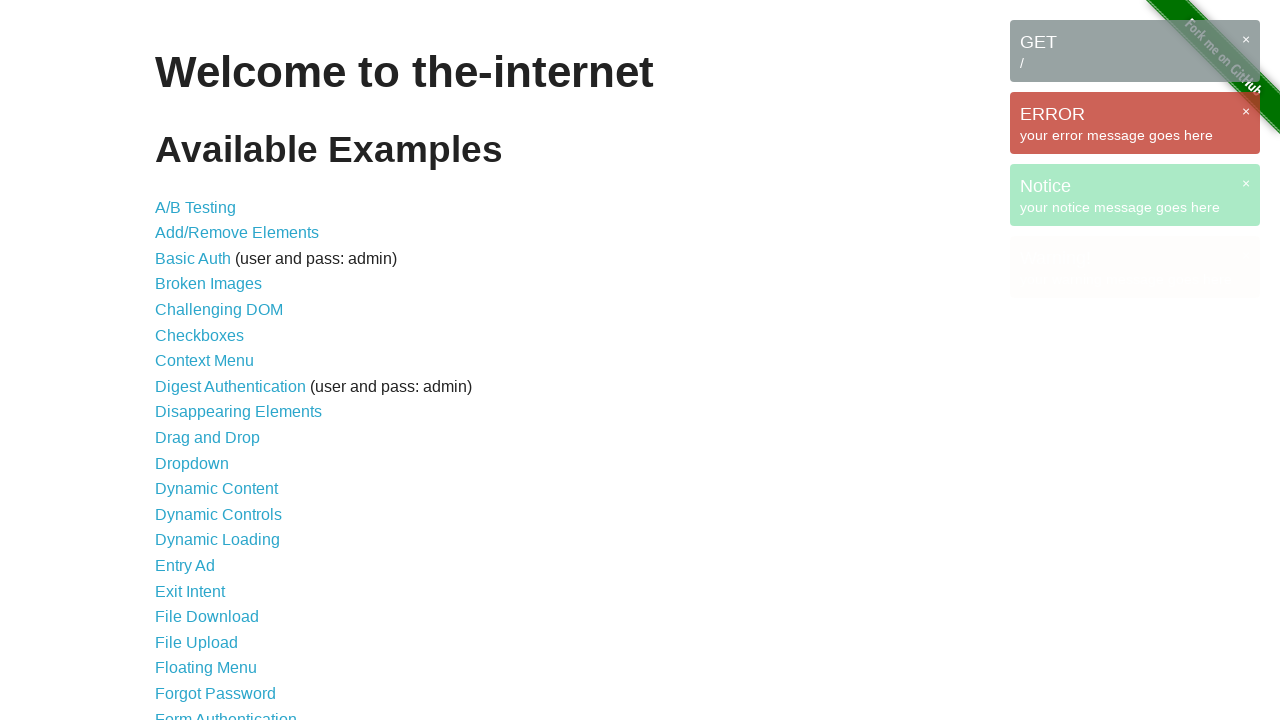

Waited for growl notification messages to appear on page
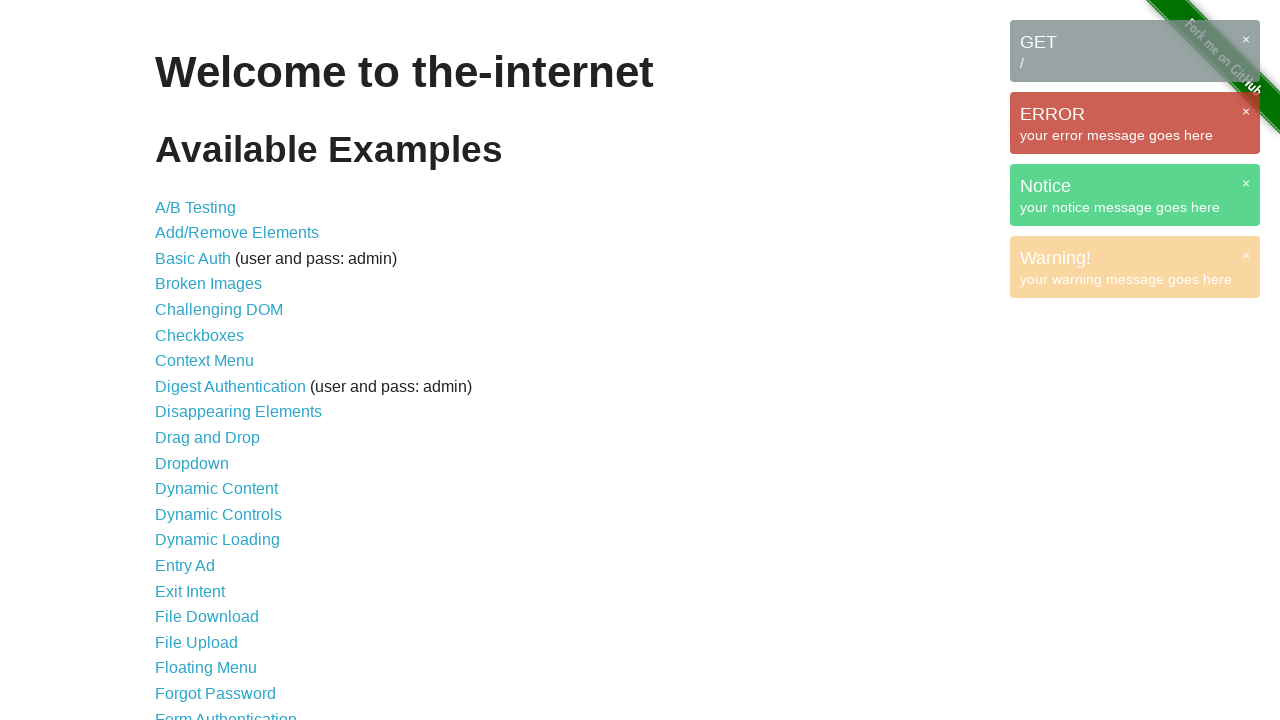

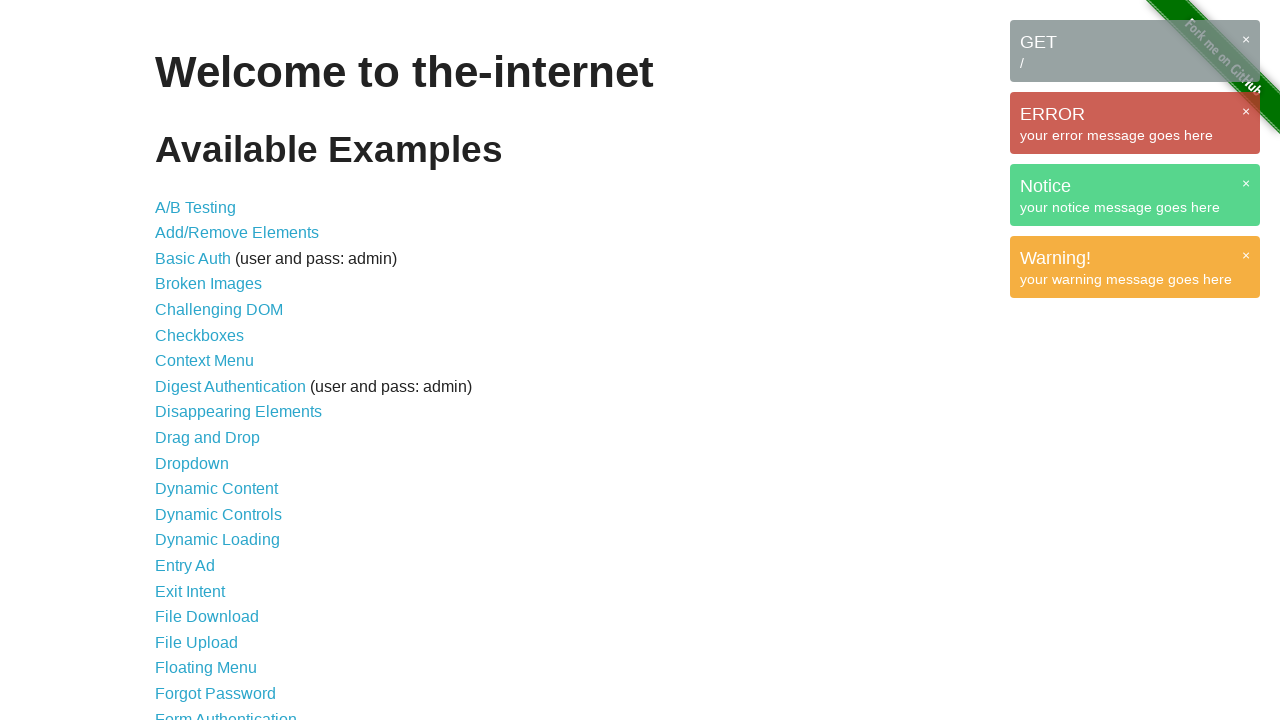